Navigates to an e-commerce site and adds multiple specific products to cart by matching their names and clicking the add buttons

Starting URL: https://rahulshettyacademy.com/seleniumPractise/#/

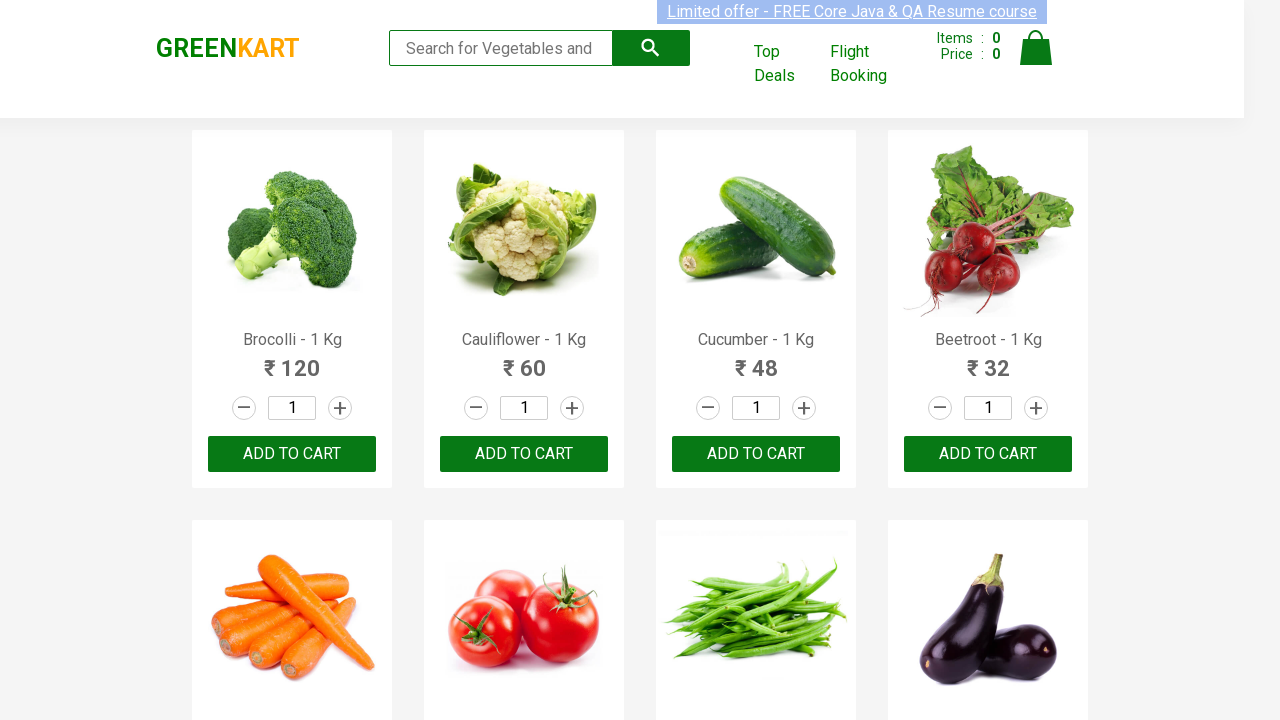

Waited for product actions to load
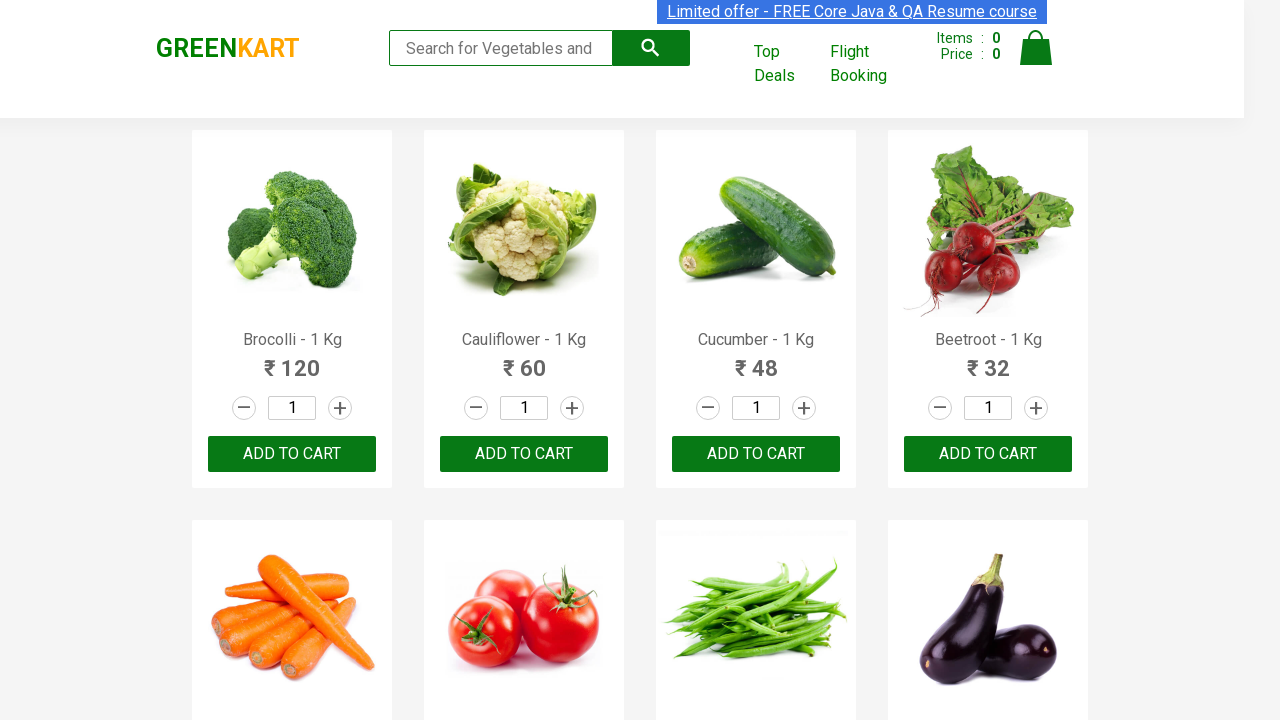

Retrieved all product names from the page
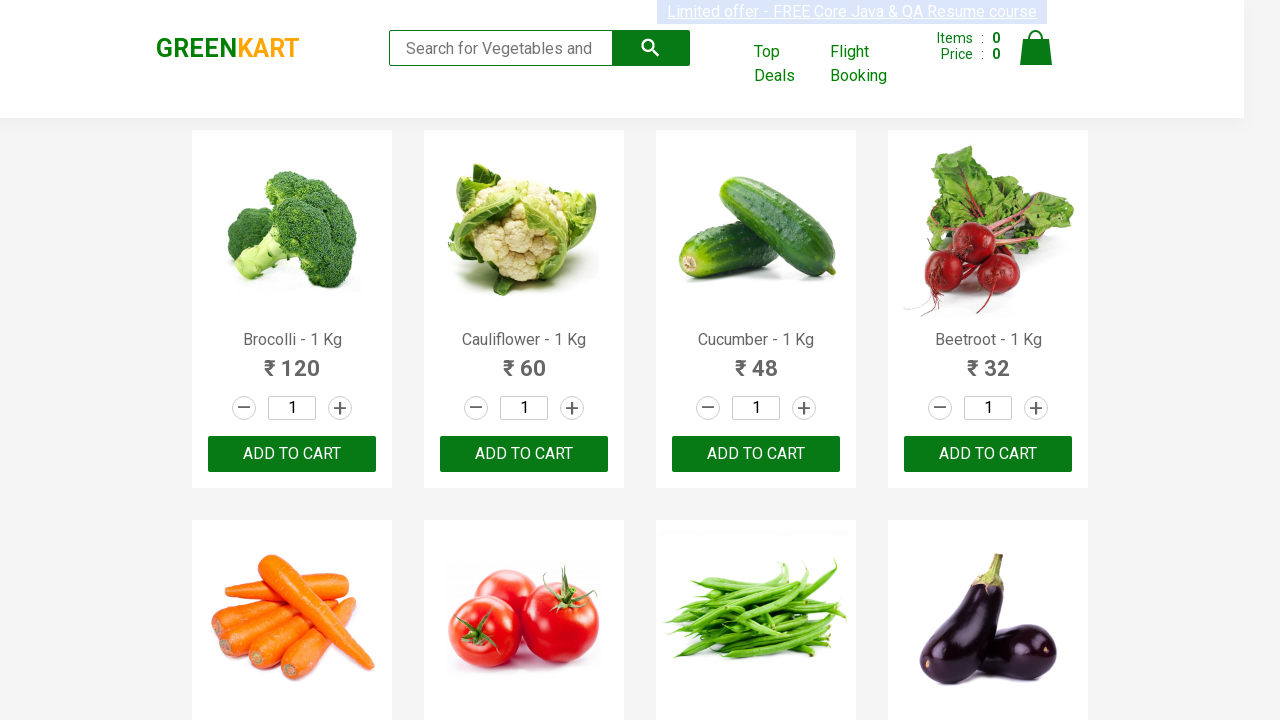

Retrieved all add to cart buttons
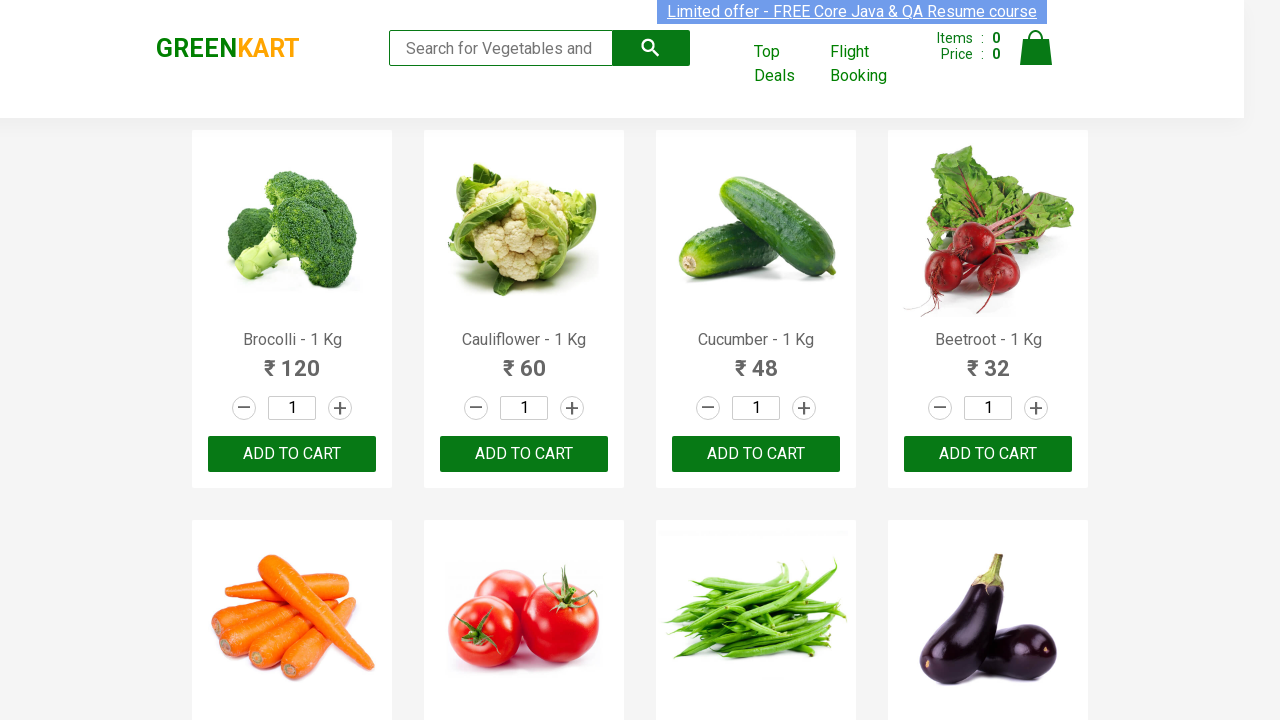

Clicked add to cart button for product 'Brocolli' at (292, 454) on div[class='product-action'] button >> nth=0
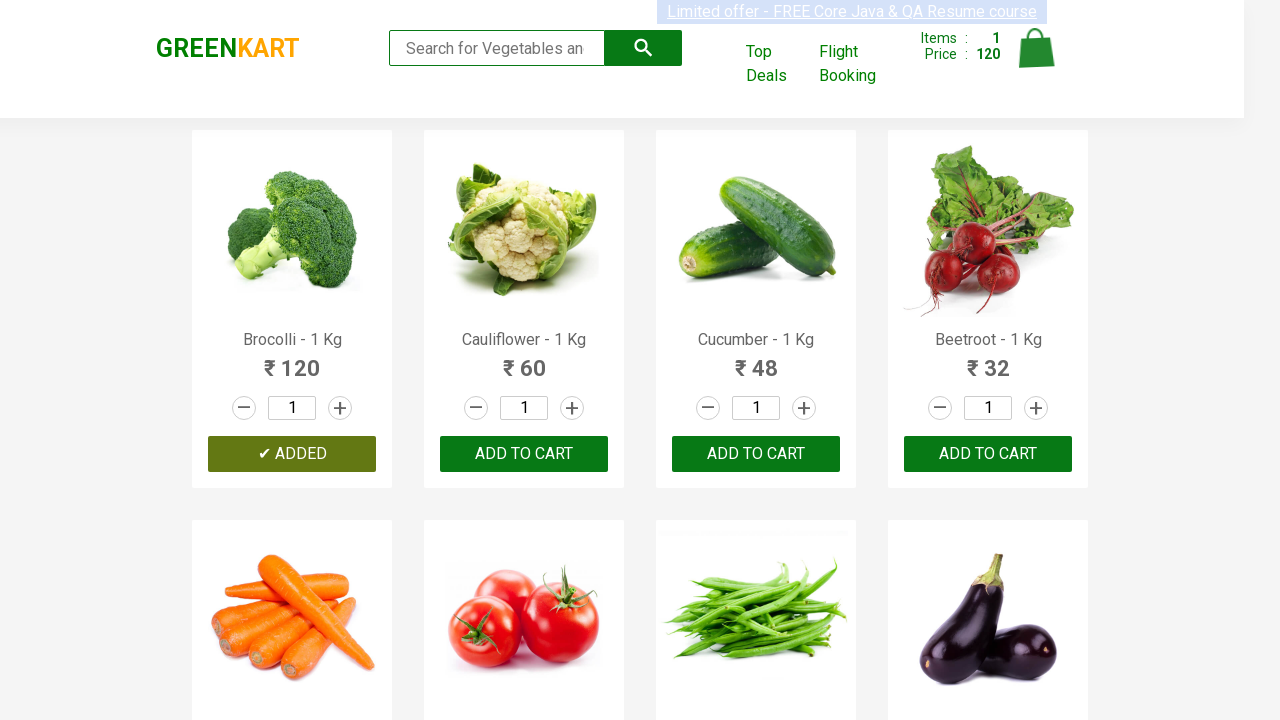

Clicked add to cart button for product 'Cucumber' at (756, 454) on div[class='product-action'] button >> nth=2
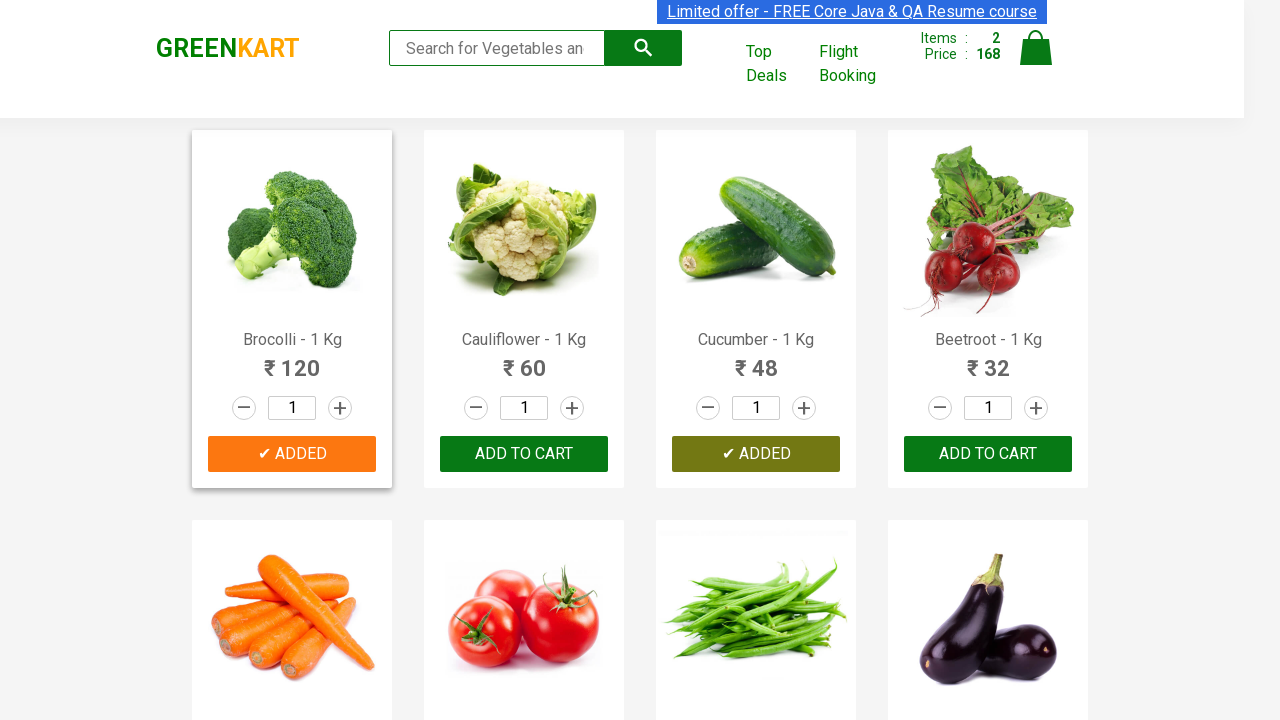

Clicked add to cart button for product 'Onion' at (524, 360) on div[class='product-action'] button >> nth=13
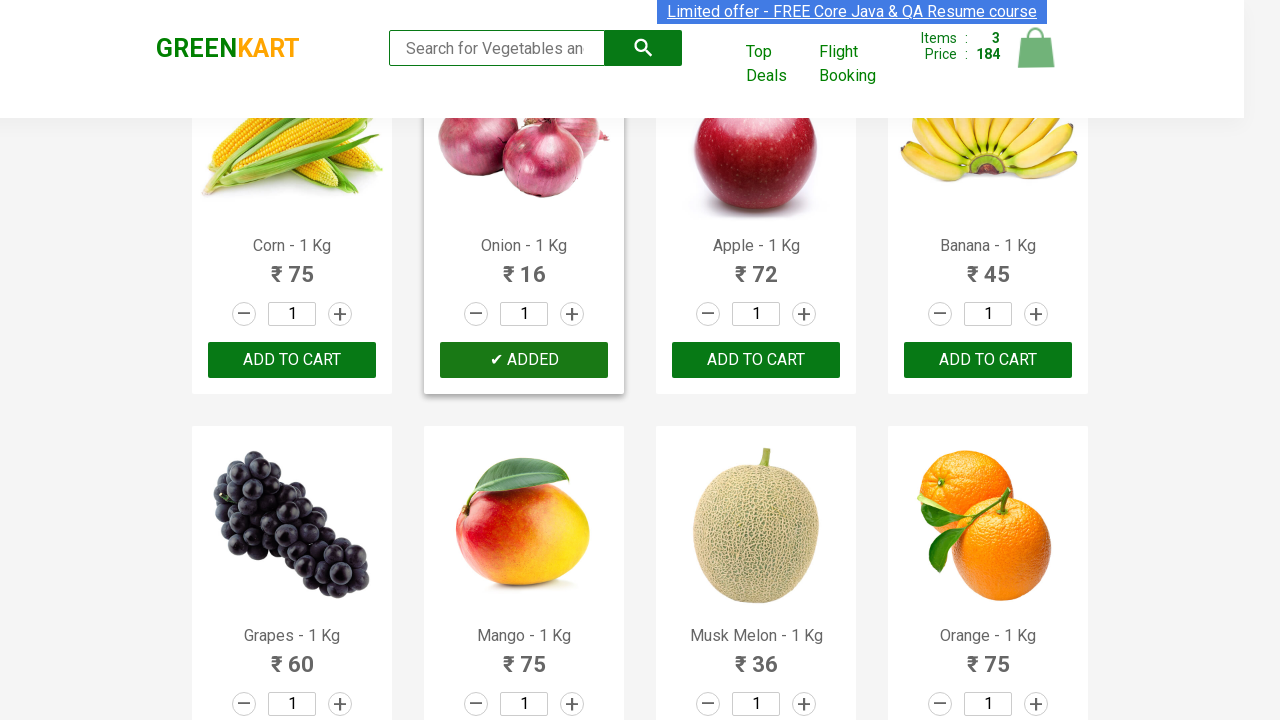

Clicked add to cart button for product 'Banana' at (988, 360) on div[class='product-action'] button >> nth=15
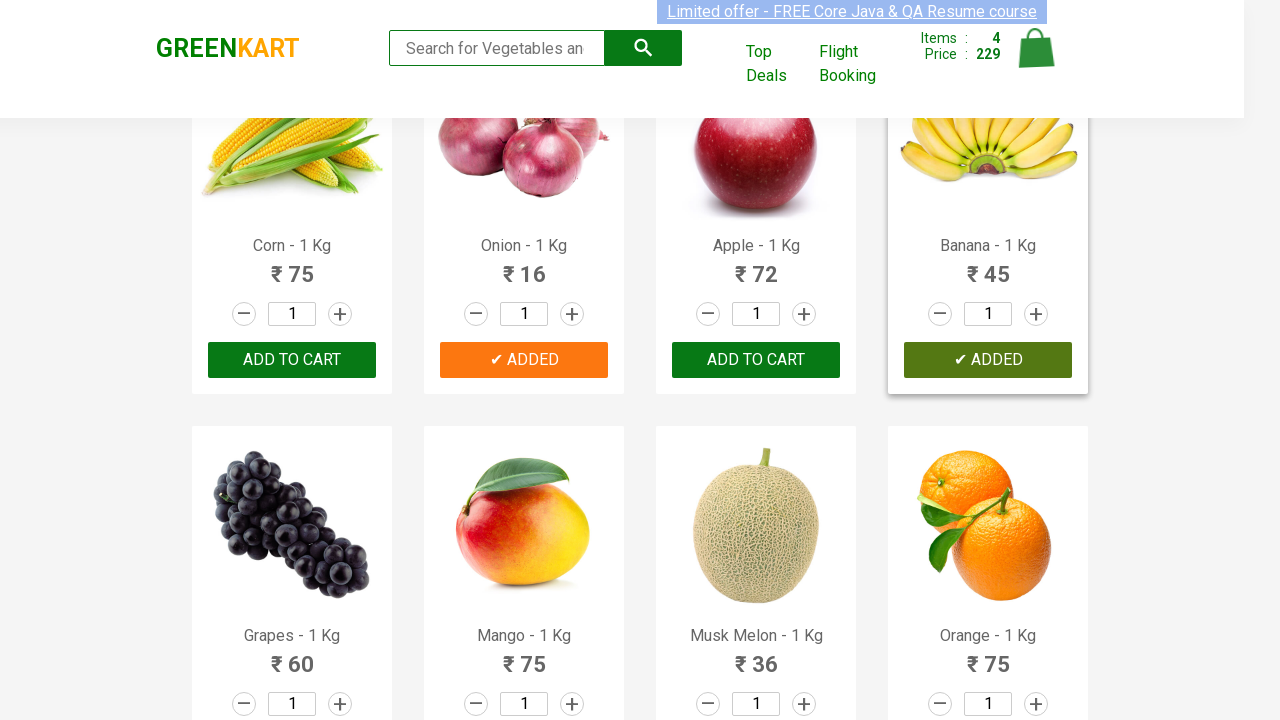

Clicked add to cart button for product 'Mango' at (524, 360) on div[class='product-action'] button >> nth=17
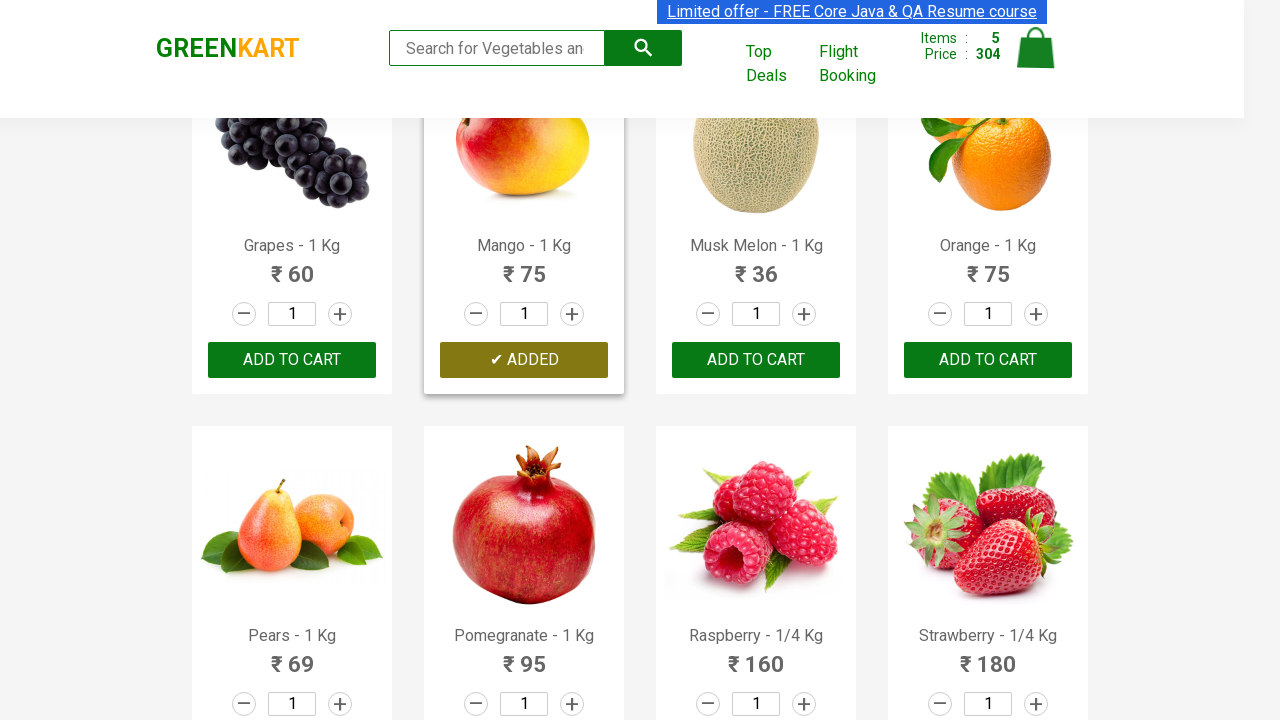

Clicked add to cart button for product 'Orange' at (988, 360) on div[class='product-action'] button >> nth=19
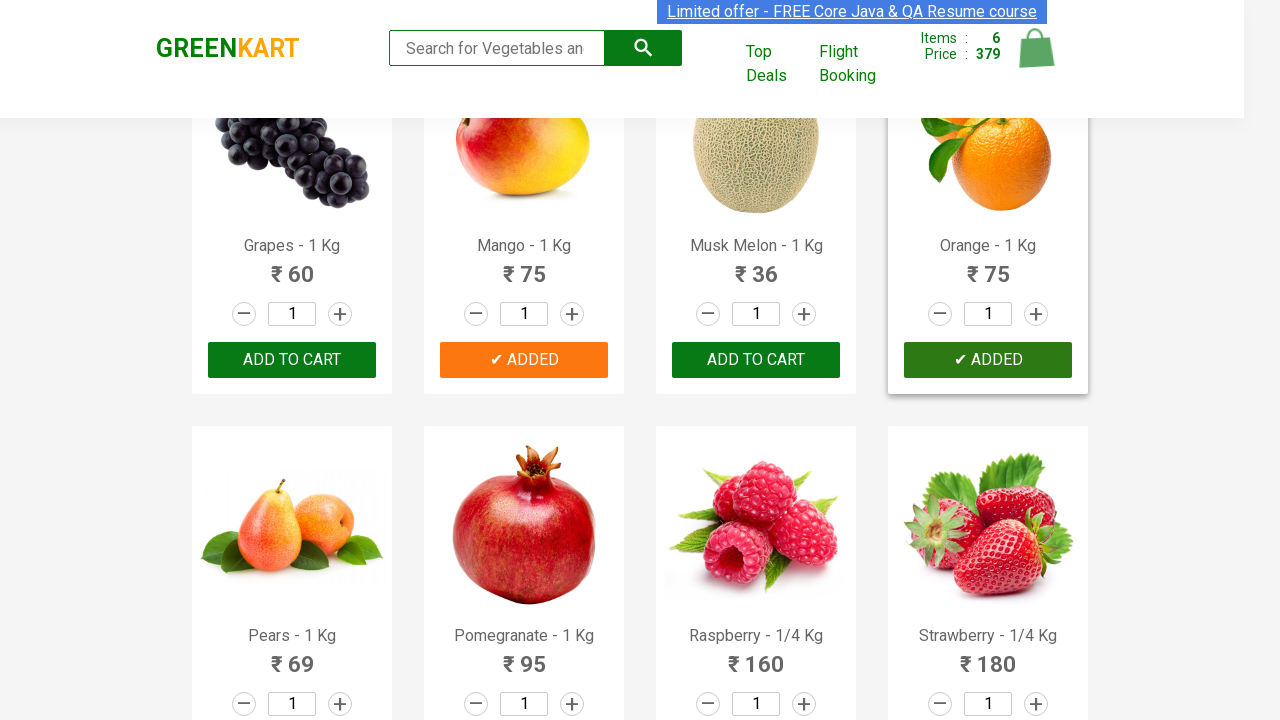

Clicked add to cart button for product 'Pista' at (756, 360) on div[class='product-action'] button >> nth=26
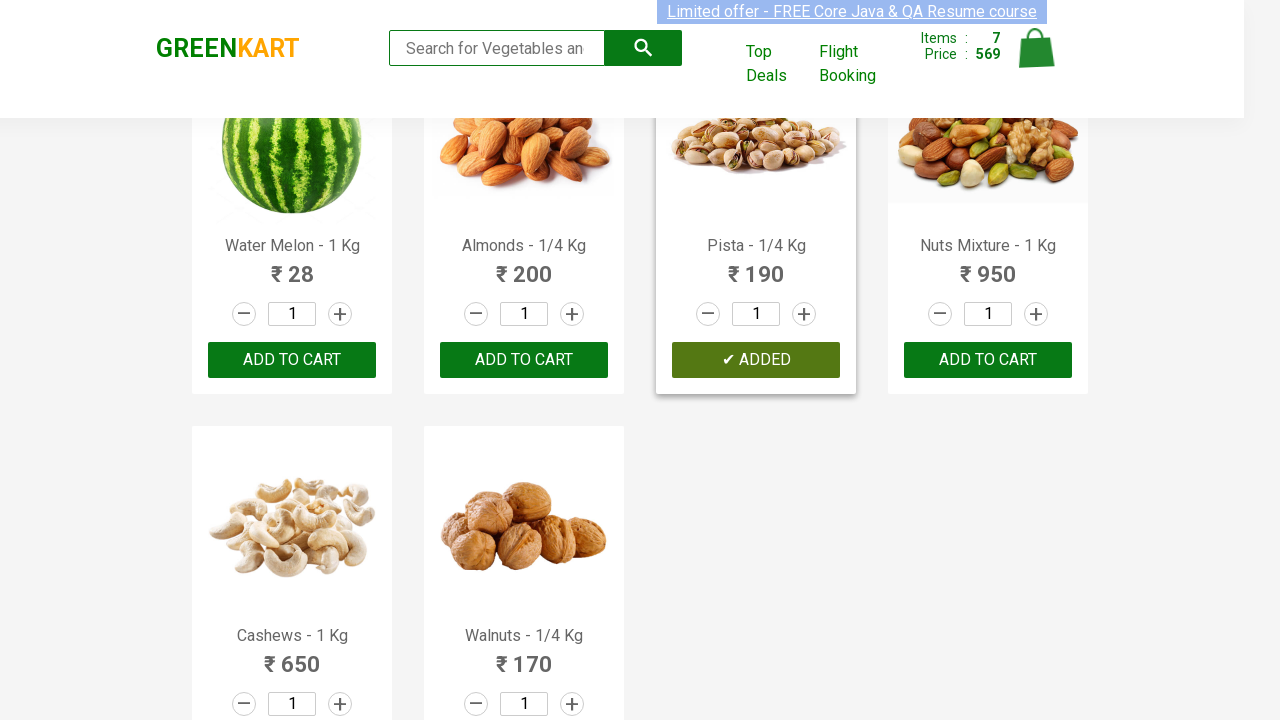

All 7 products have been added to cart
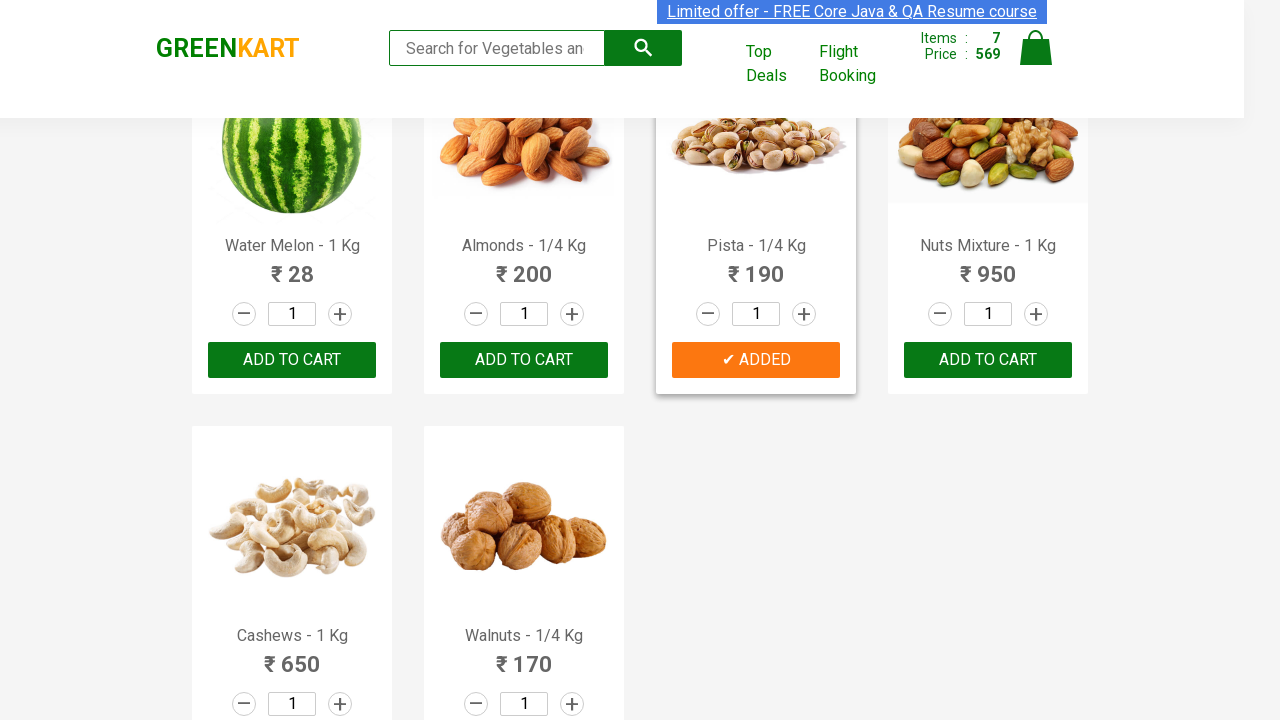

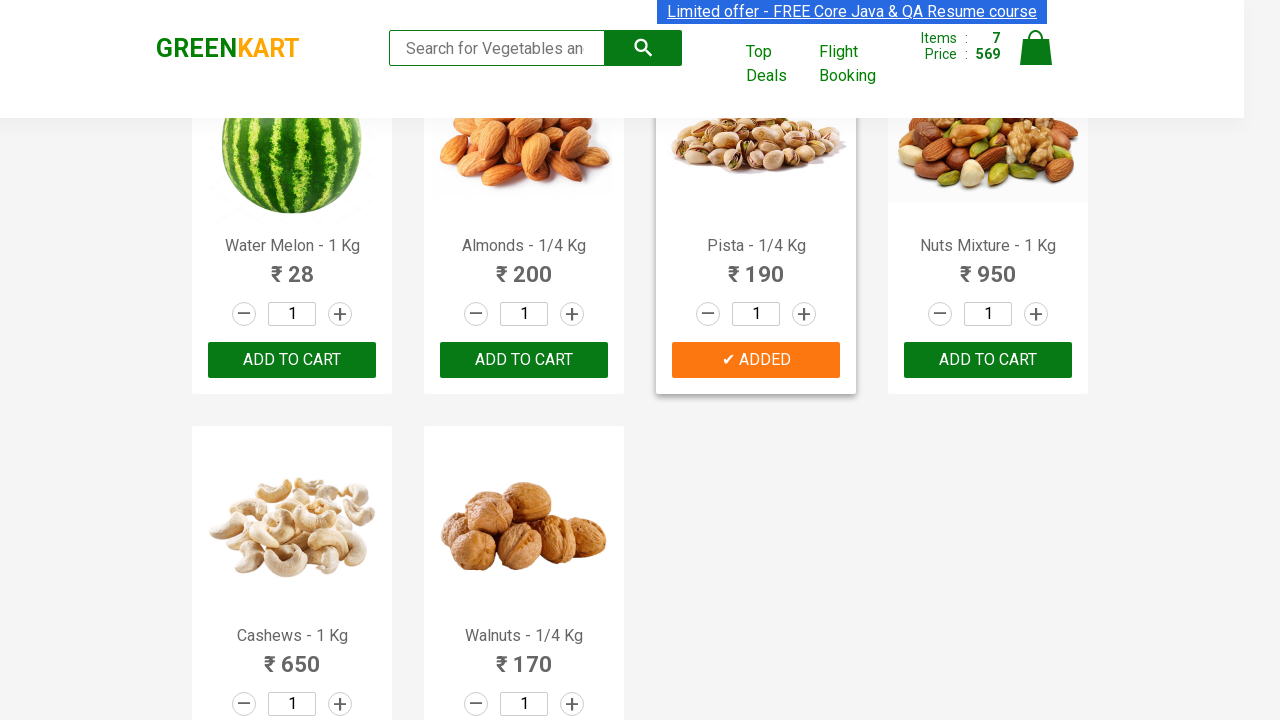